Tests API DELETE request using Playwright's request context to delete a user

Starting URL: https://reqres.in/api/users/2

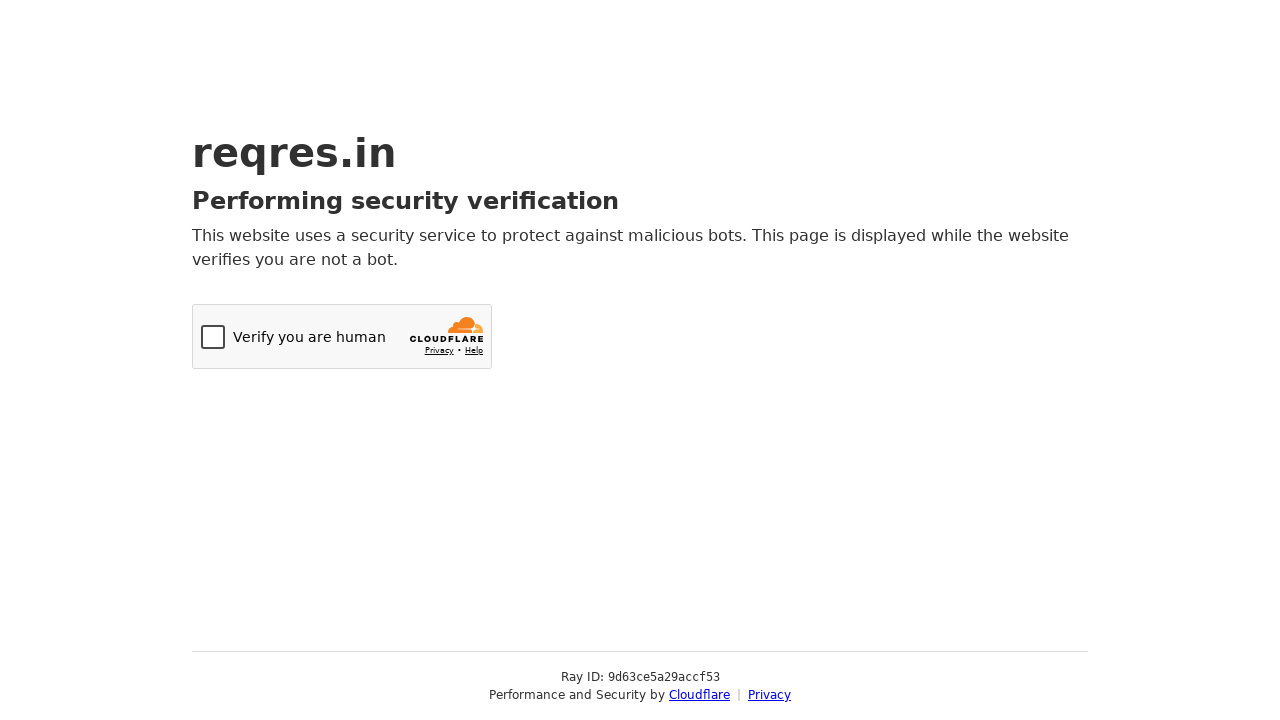

Navigated to https://reqres.in/
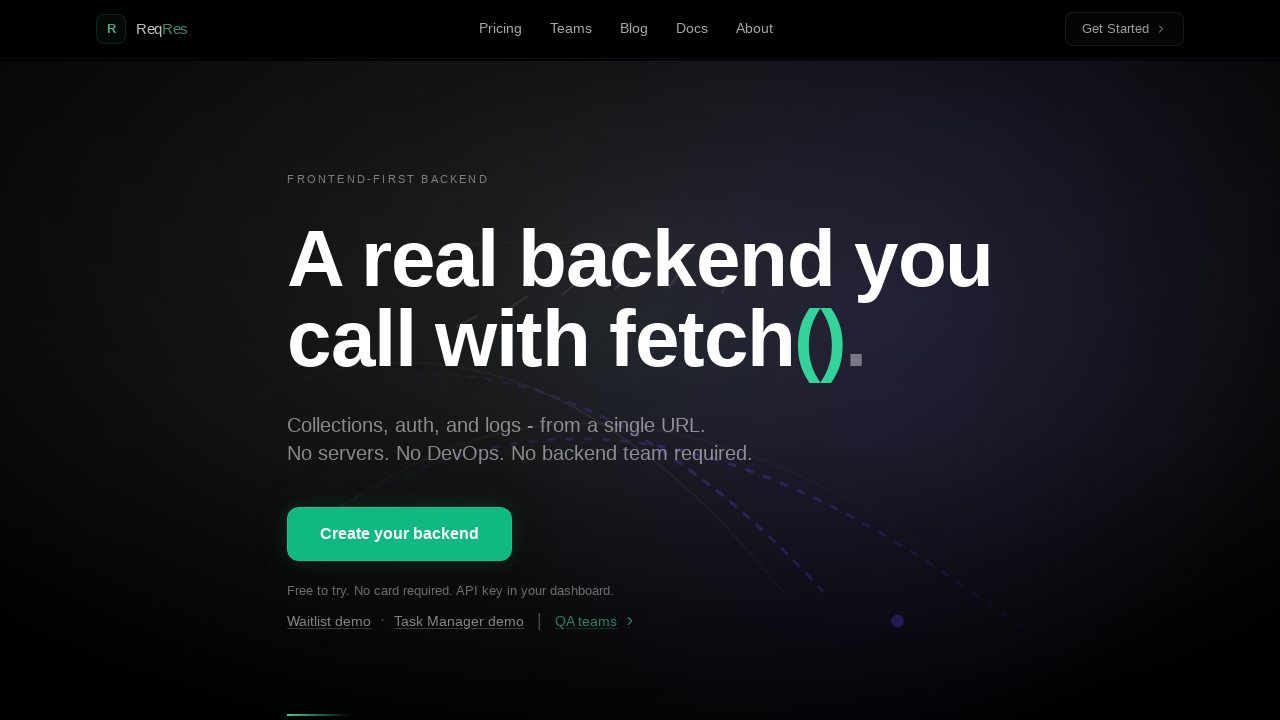

Waited for page to reach domcontentloaded state
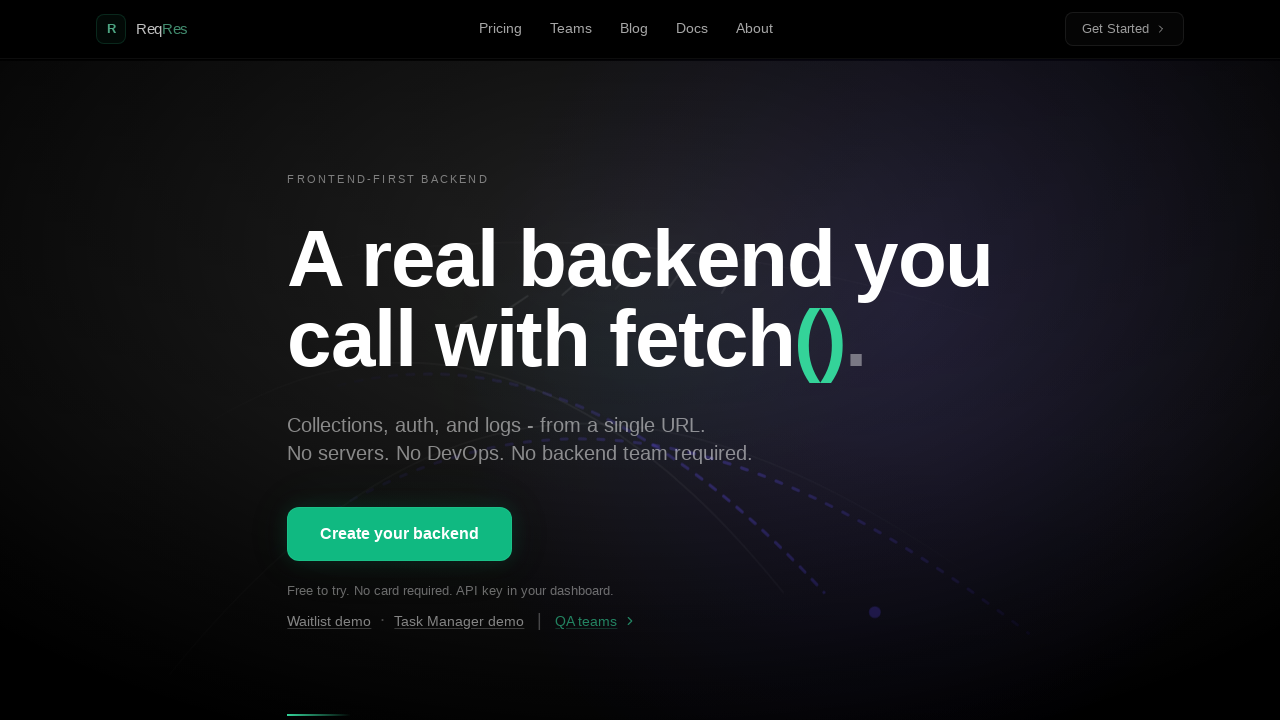

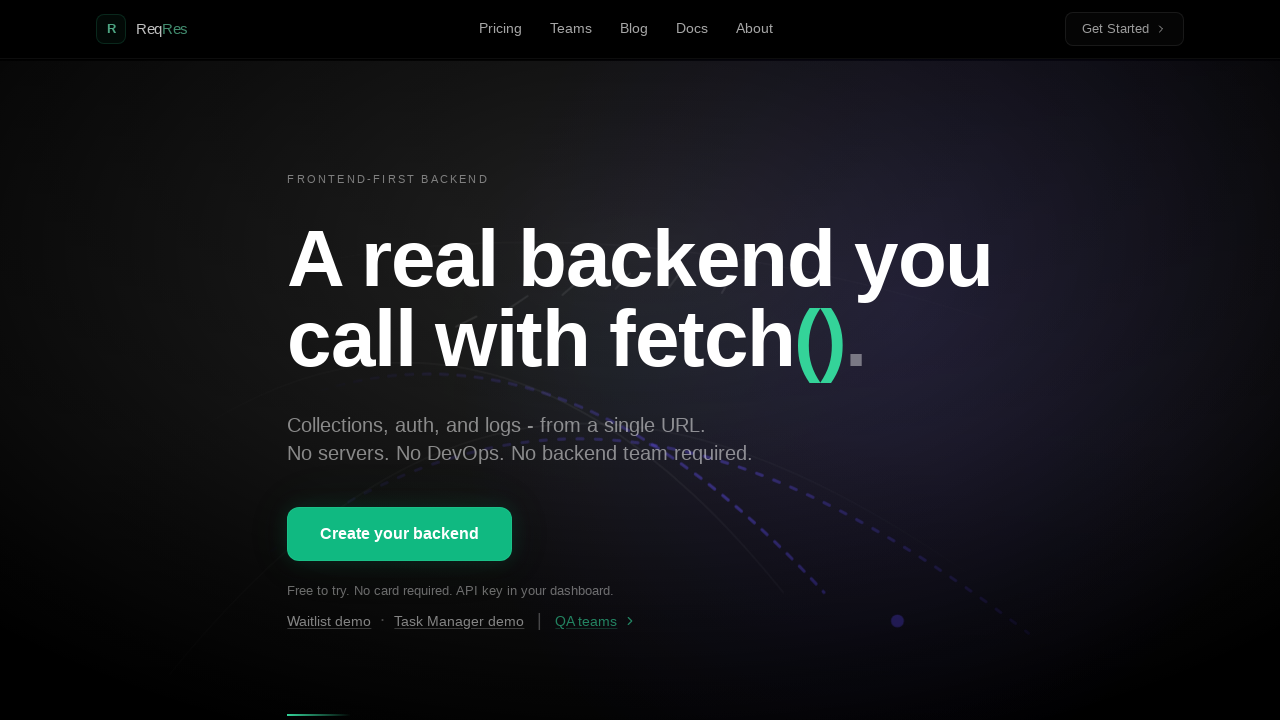